Tests various JavaScript event types by triggering different mouse and keyboard events on buttons including click, double-click, right-click, hover, focus, blur, and key press events, then verifies all events were triggered.

Starting URL: https://testpages.herokuapp.com/styled/events/javascript-events.html

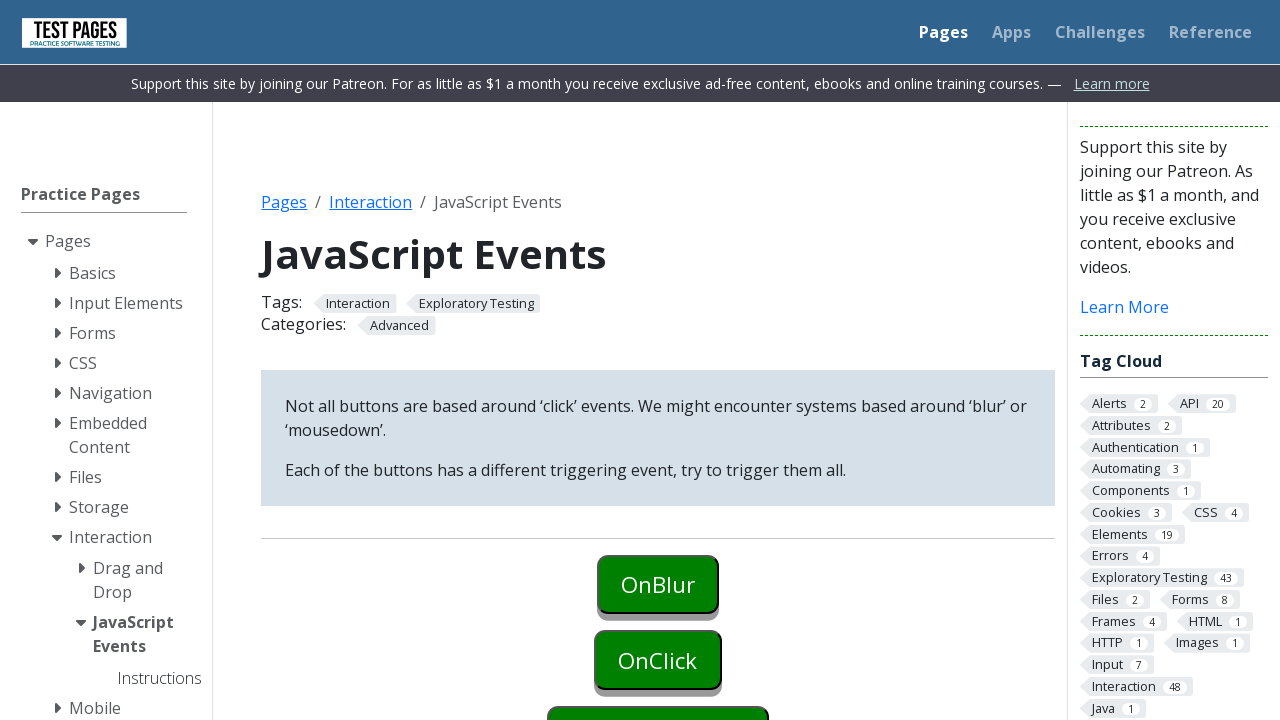

Located onblur button element
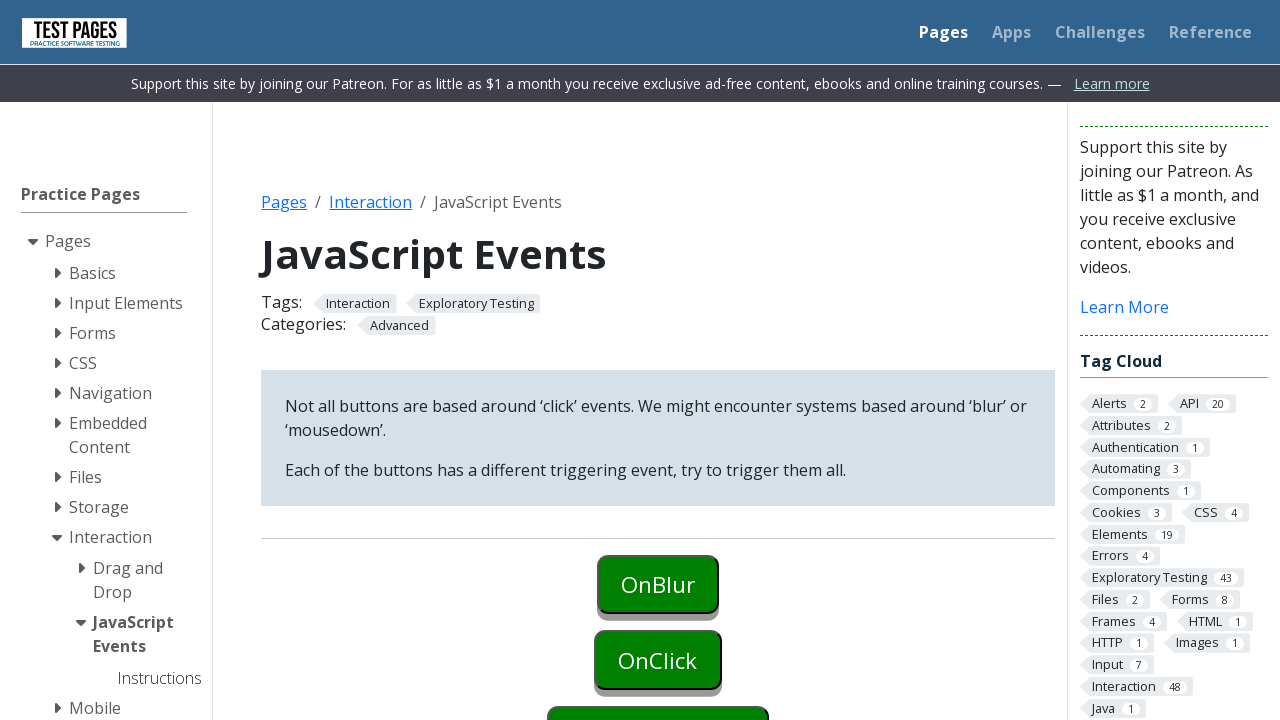

Located onclick button element
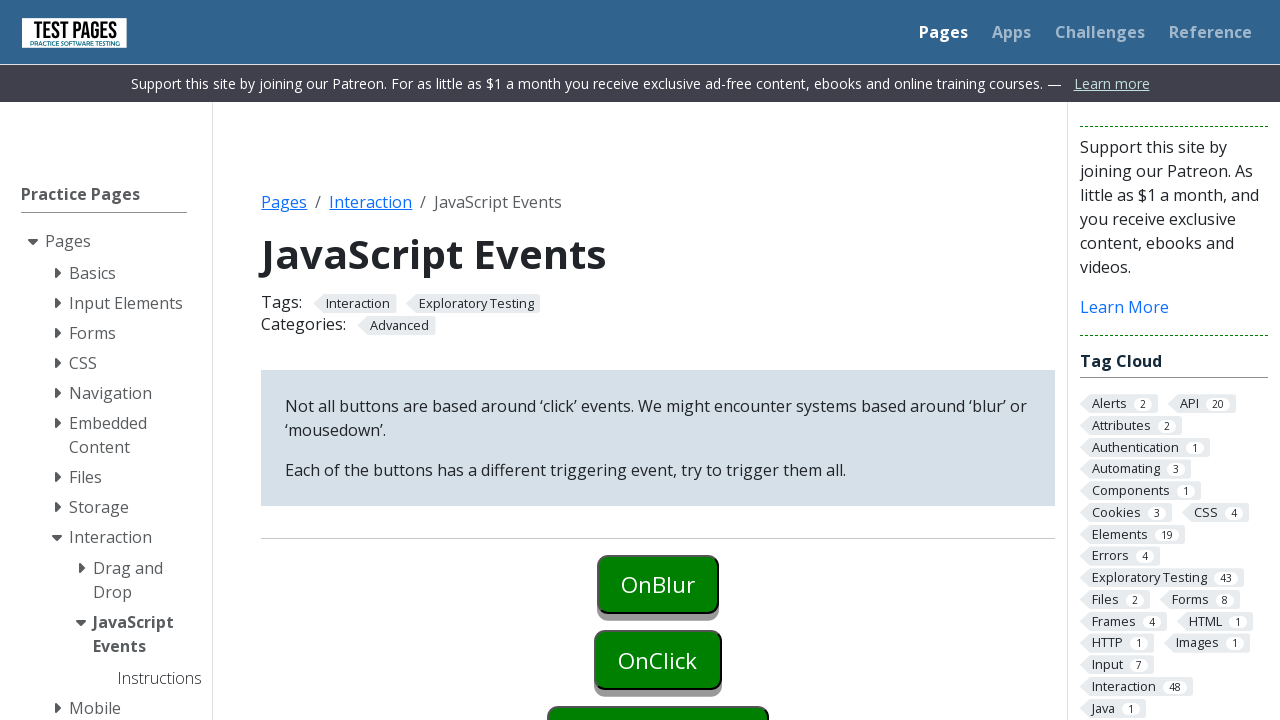

Located oncontextmenu button element
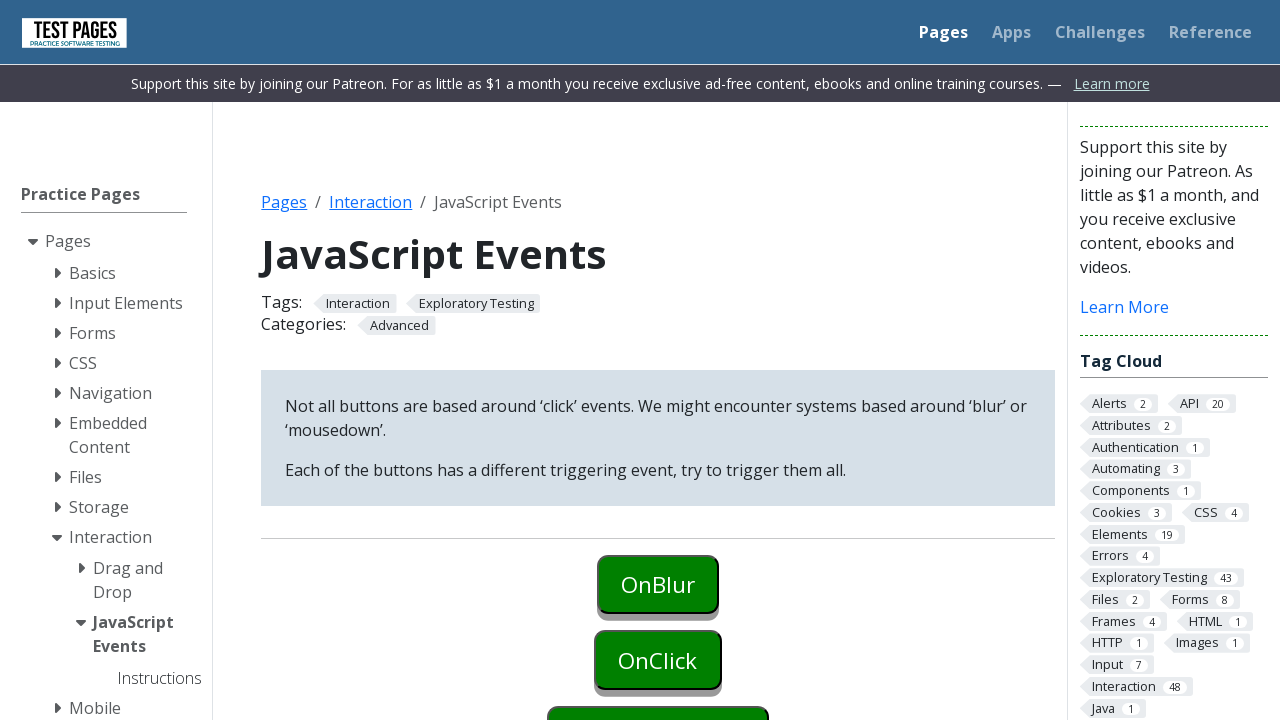

Located ondoubleclick button element
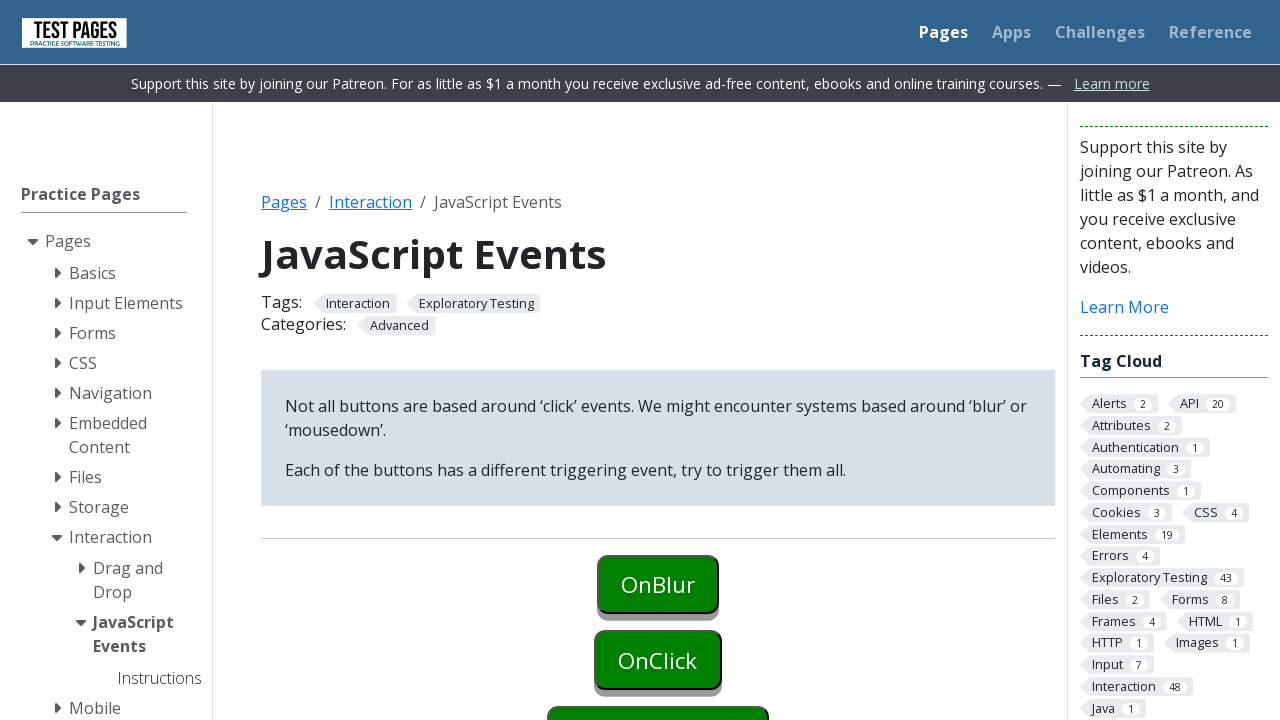

Located onfocus button element
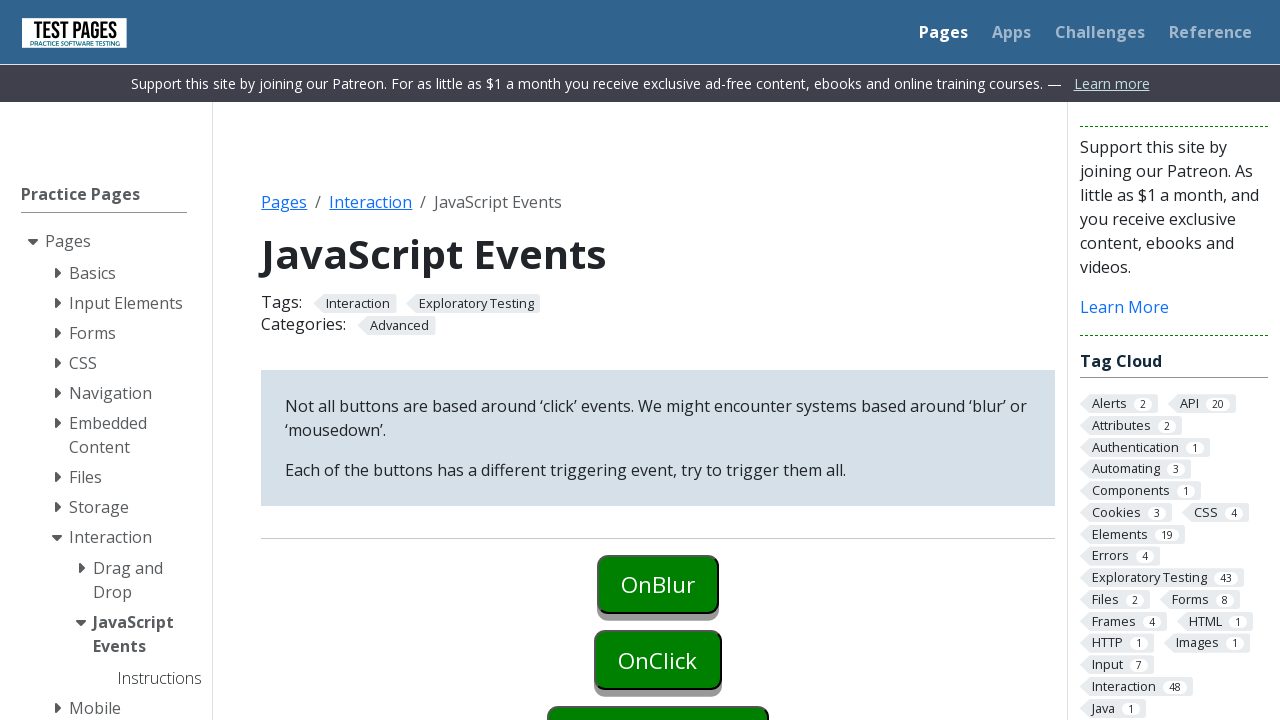

Located onkeydown button element
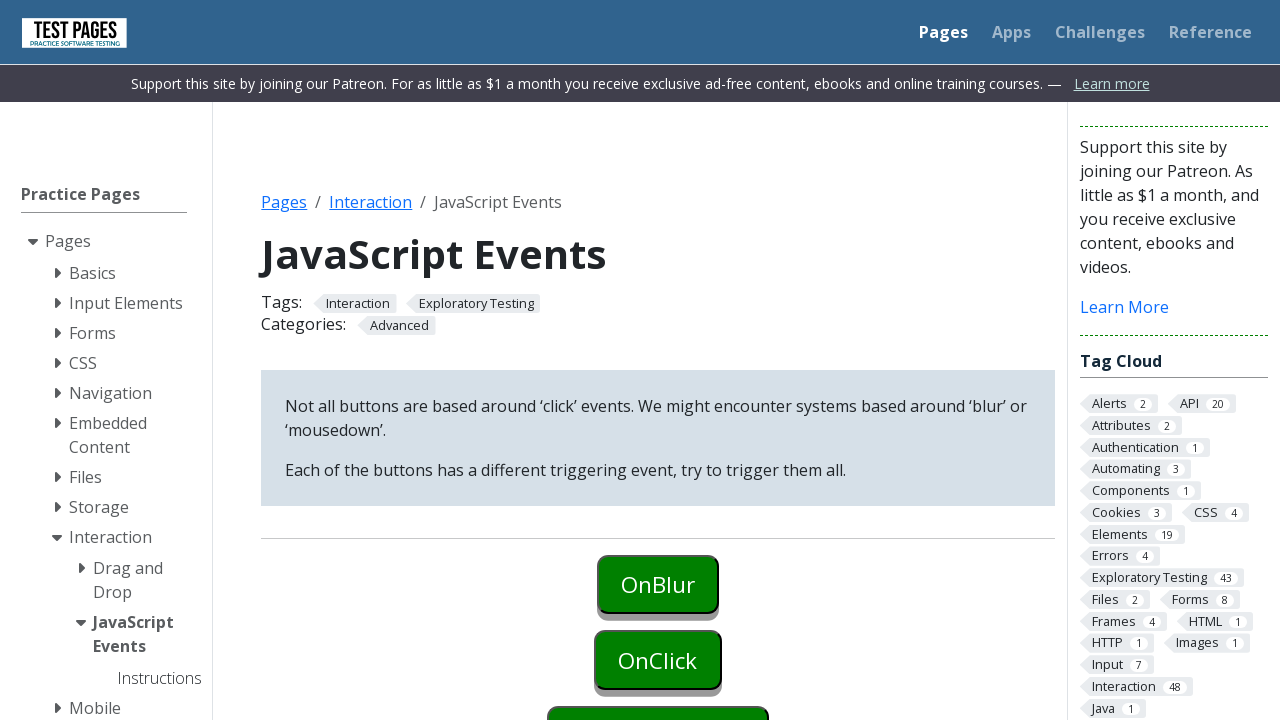

Located onkeyup button element
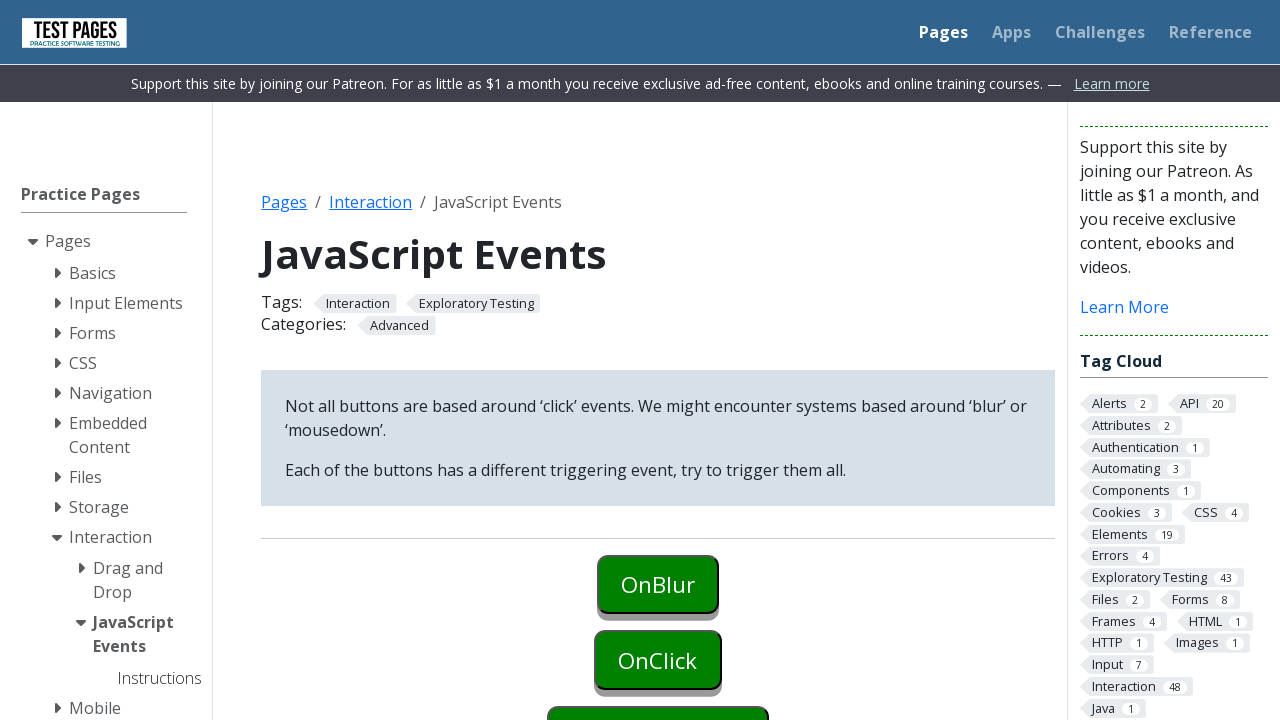

Located onkeypress button element
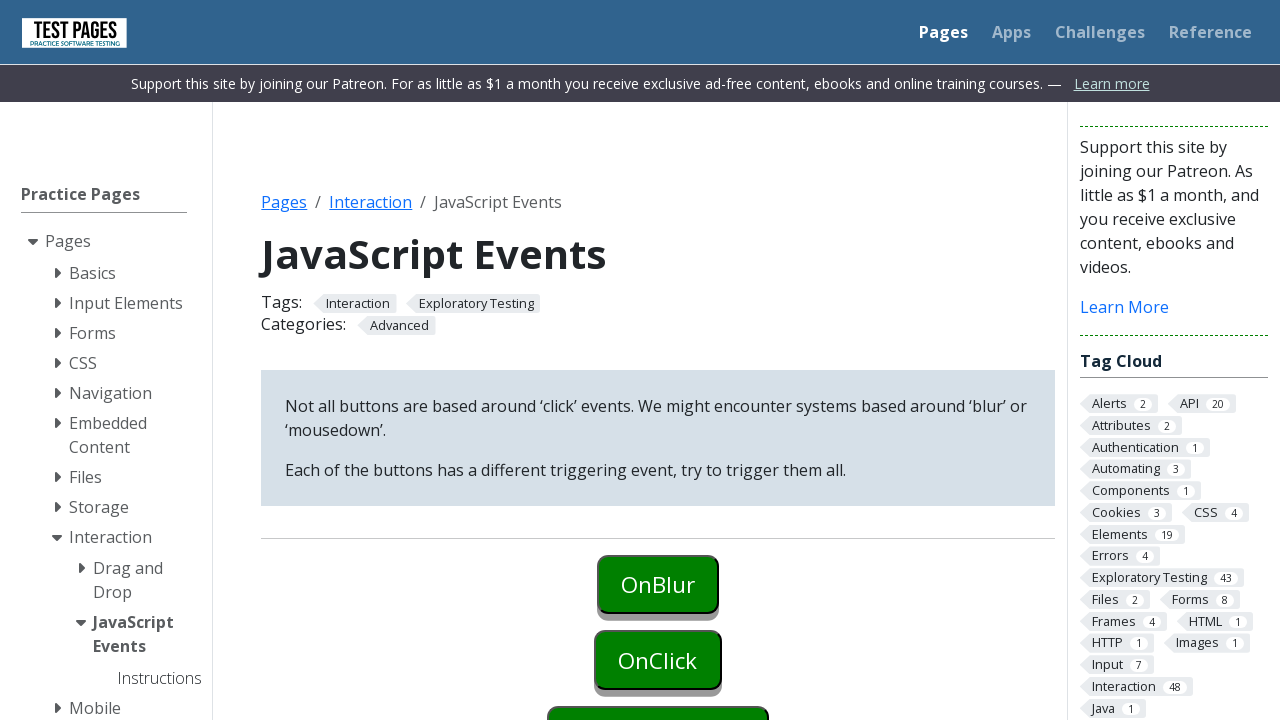

Located onmouseover button element
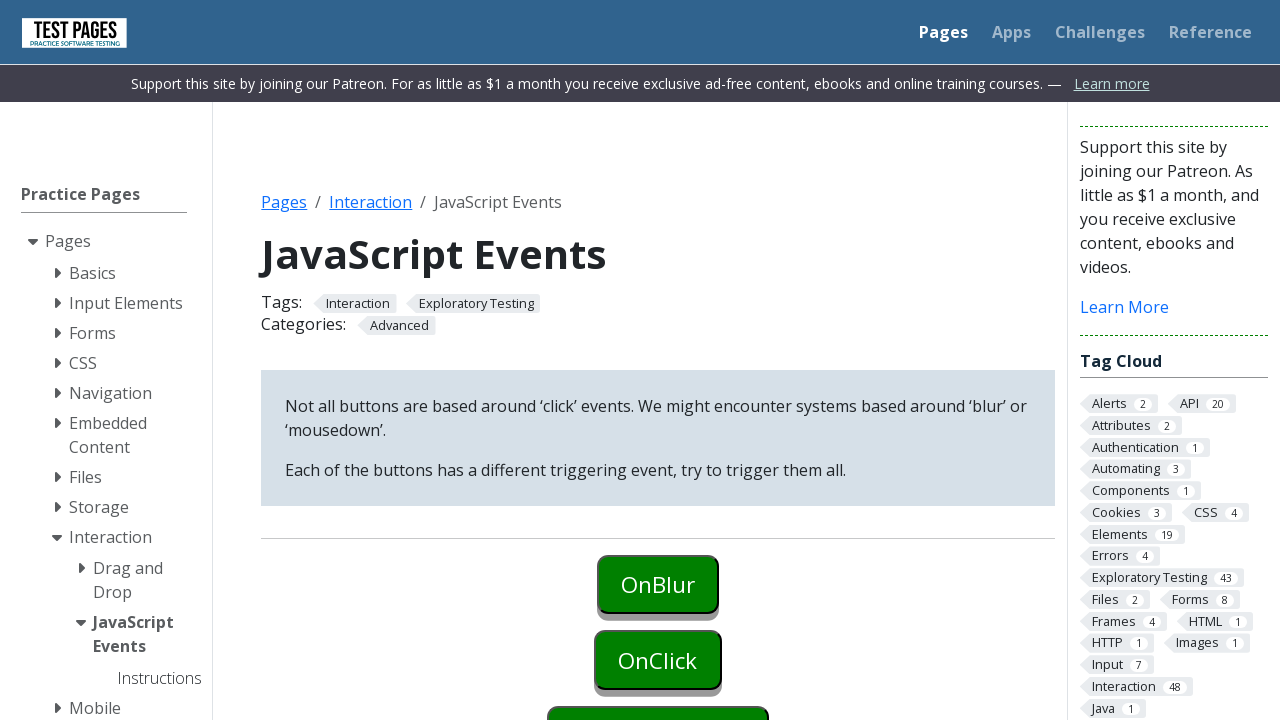

Located onmouseleave button element
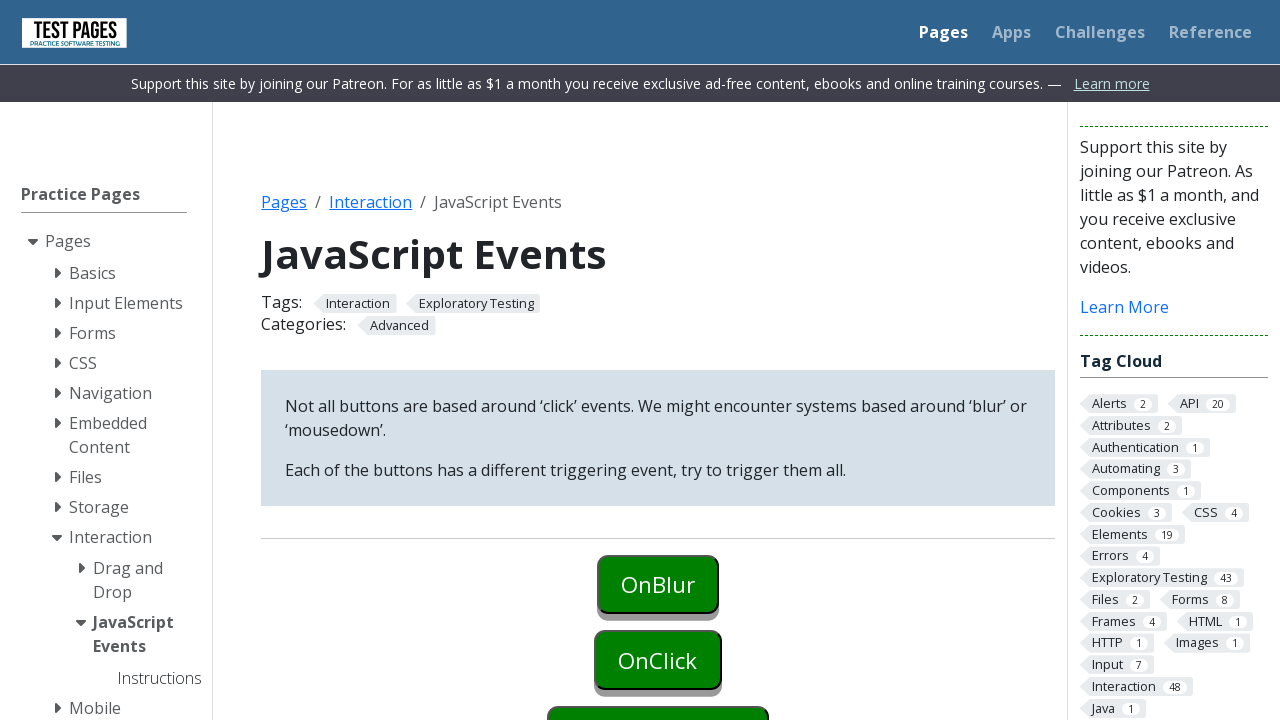

Located onmousedown button element
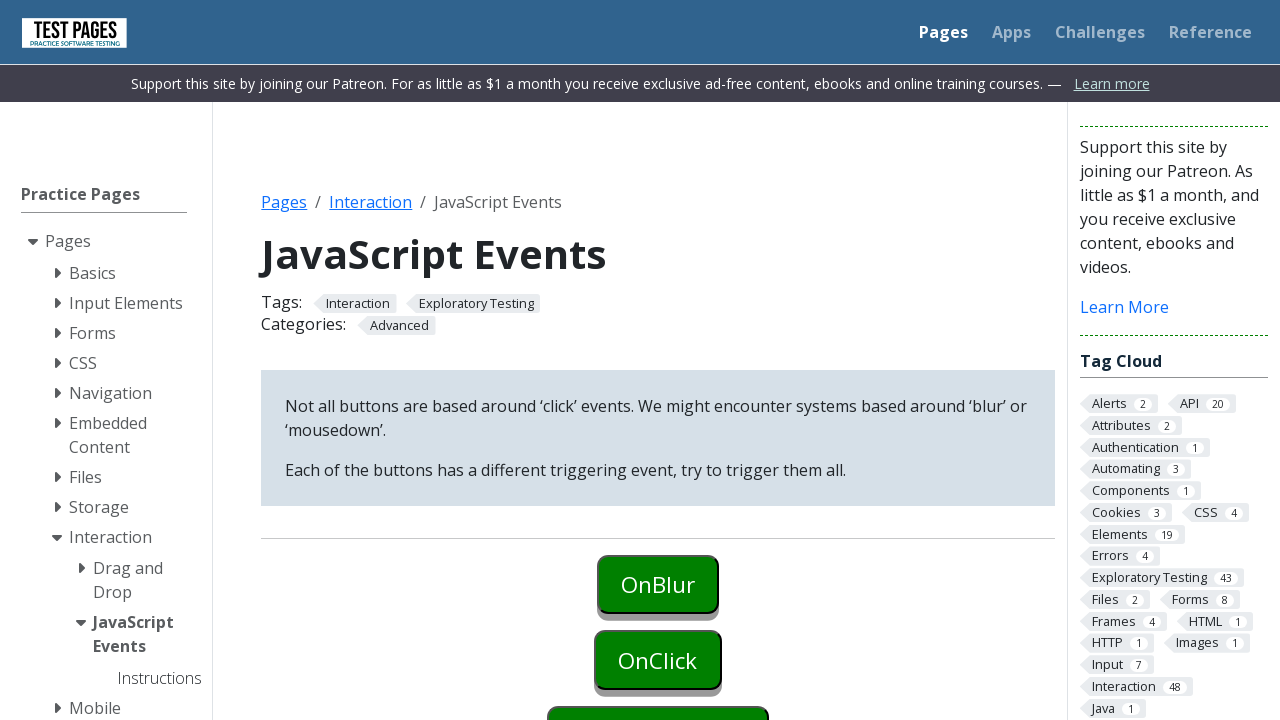

Clicked onblur button at (658, 584) on #onblur
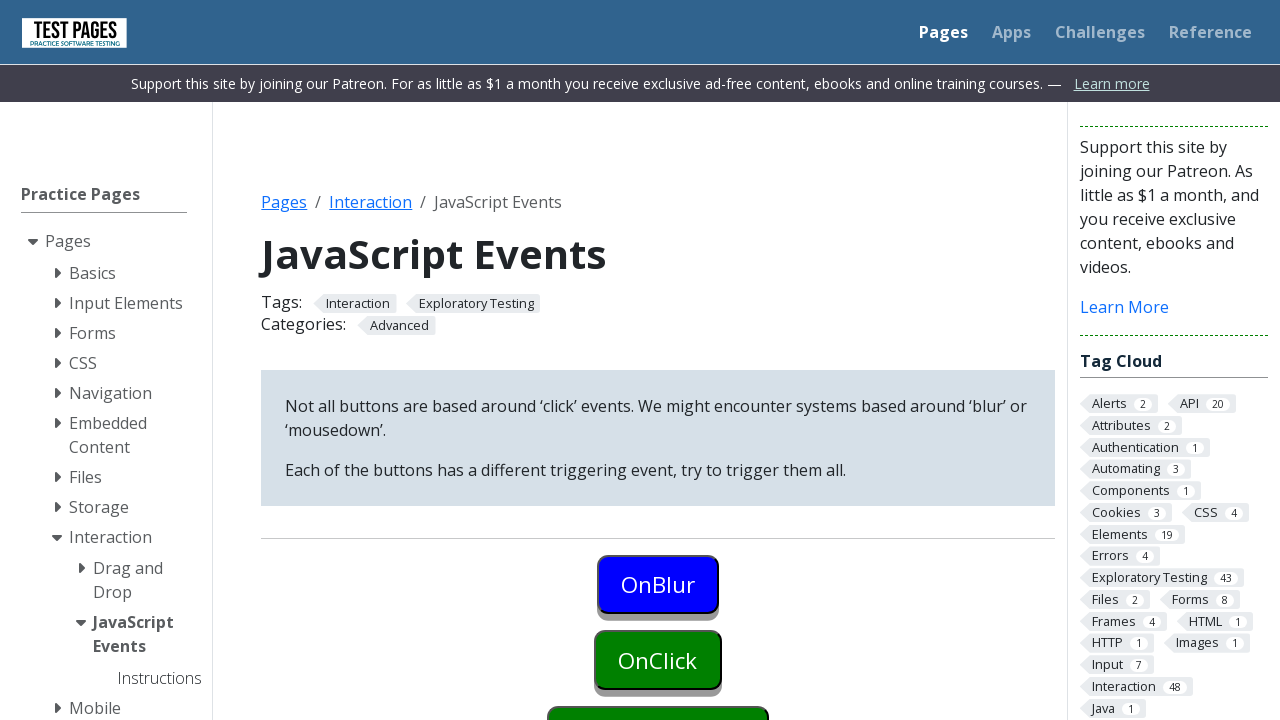

Clicked onclick button, triggering onblur on previous element at (658, 660) on #onclick
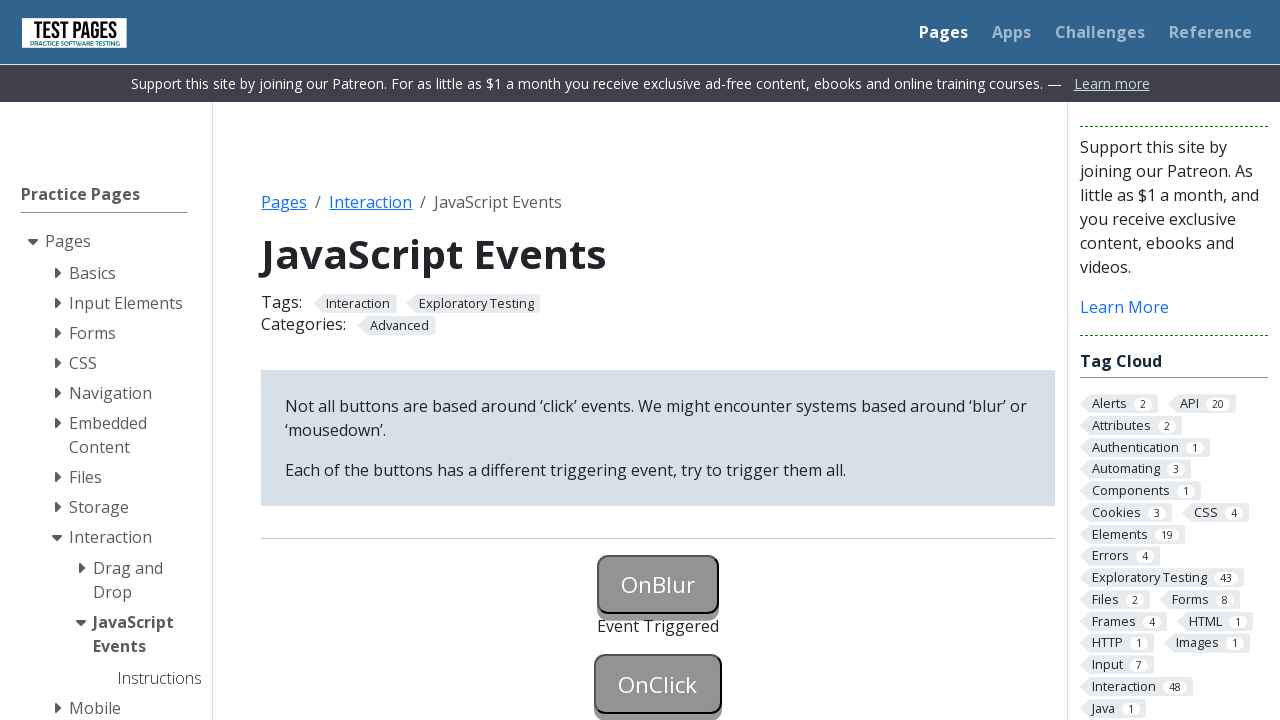

Clicked onclick button again to trigger onclick event at (658, 684) on #onclick
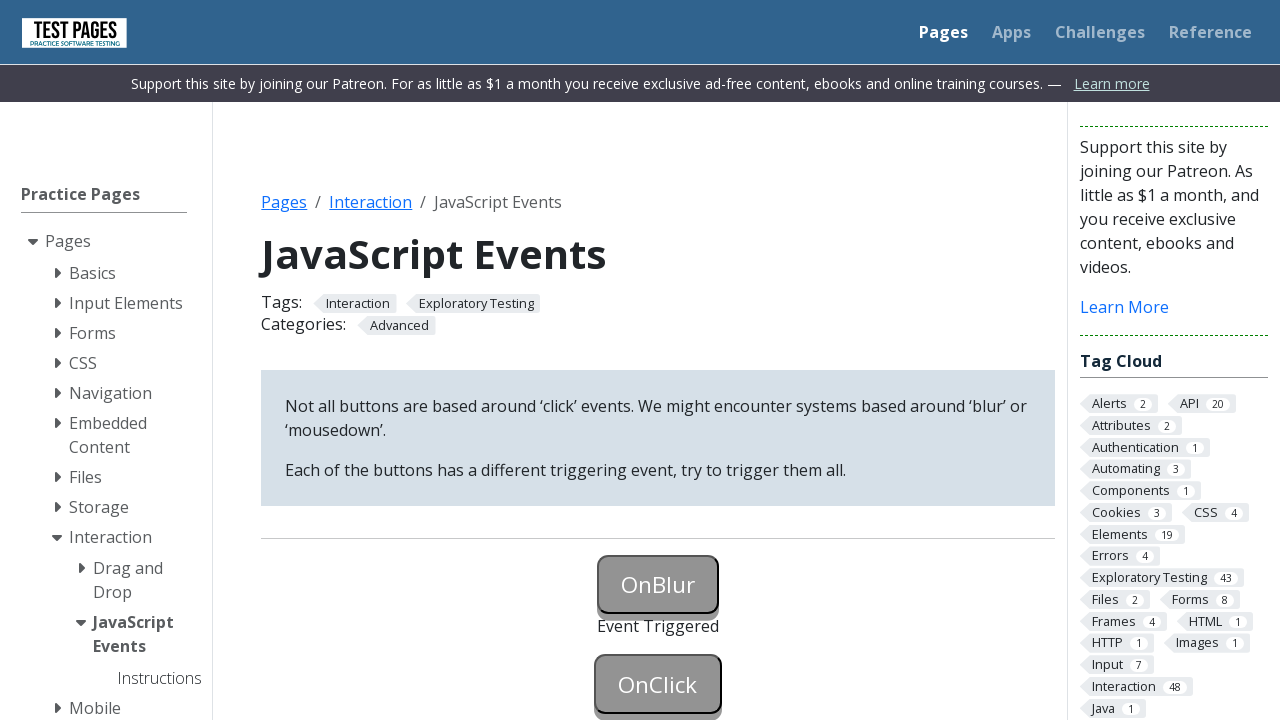

Right-clicked oncontextmenu button at (658, 360) on #oncontextmenu
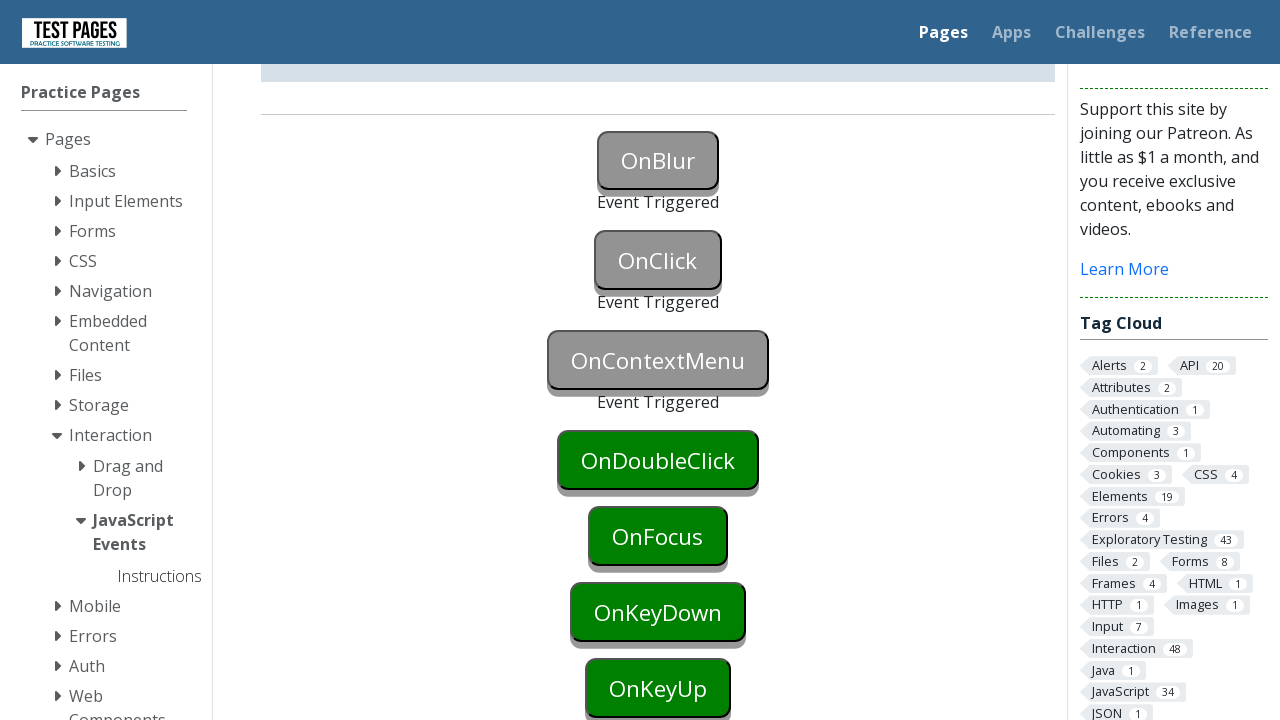

Double-clicked ondoubleclick button at (658, 460) on #ondoubleclick
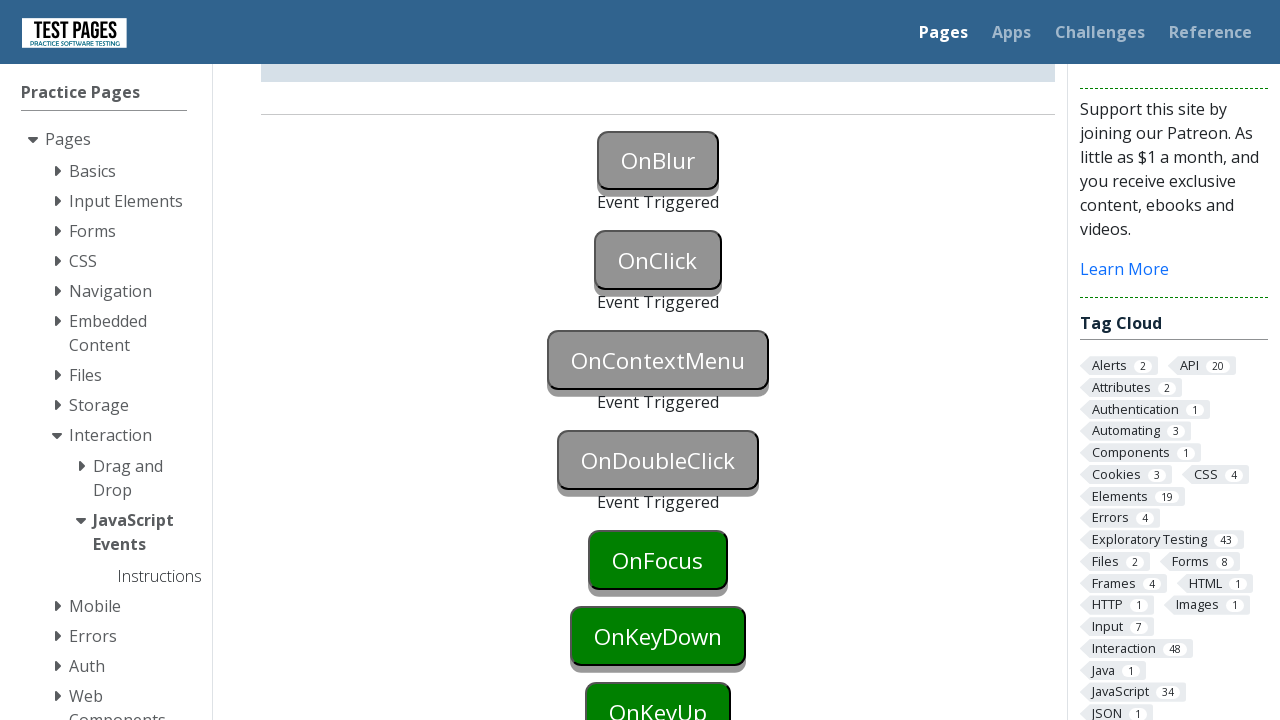

Clicked onfocus button at (658, 560) on #onfocus
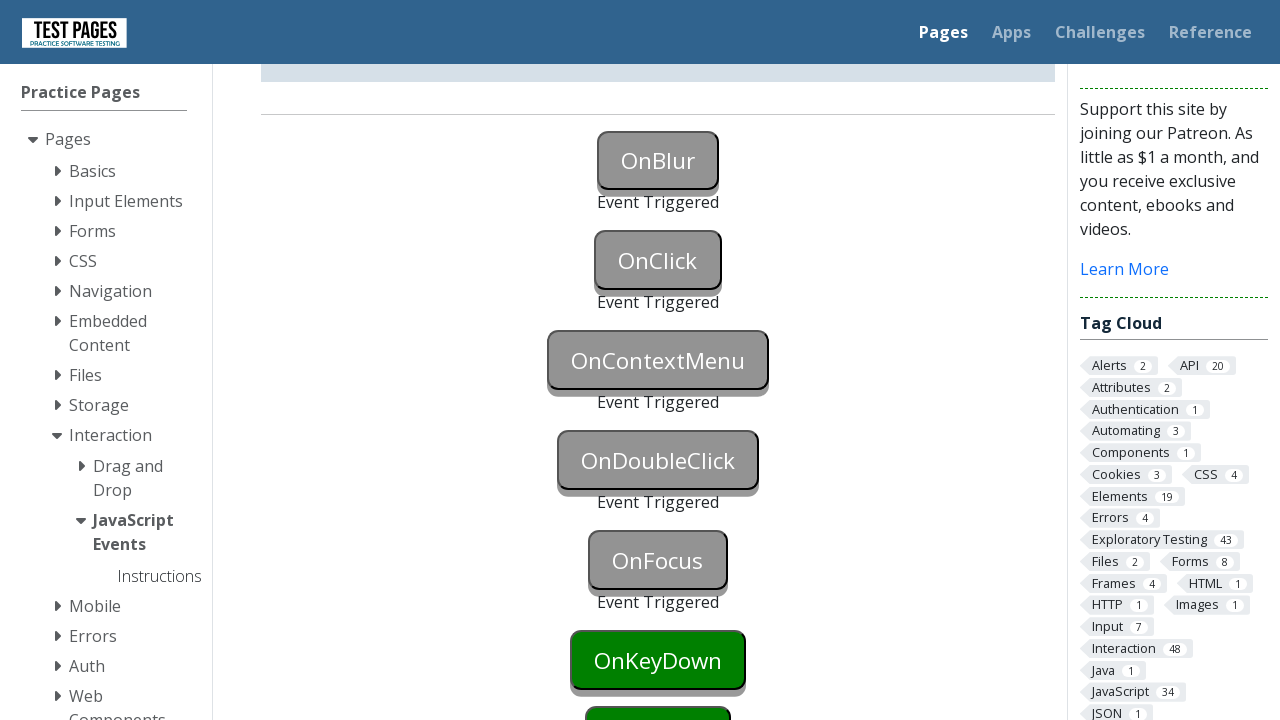

Clicked onkeydown button at (658, 660) on #onkeydown
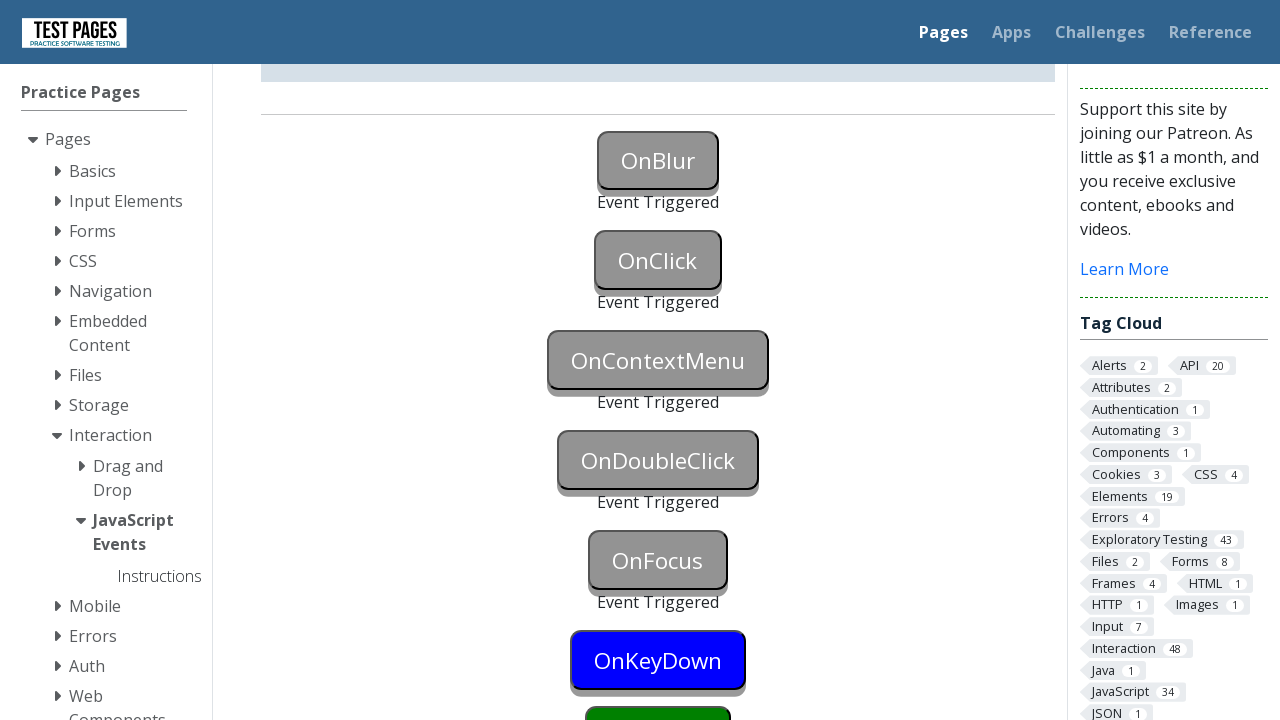

Pressed Space key to trigger onkeydown event
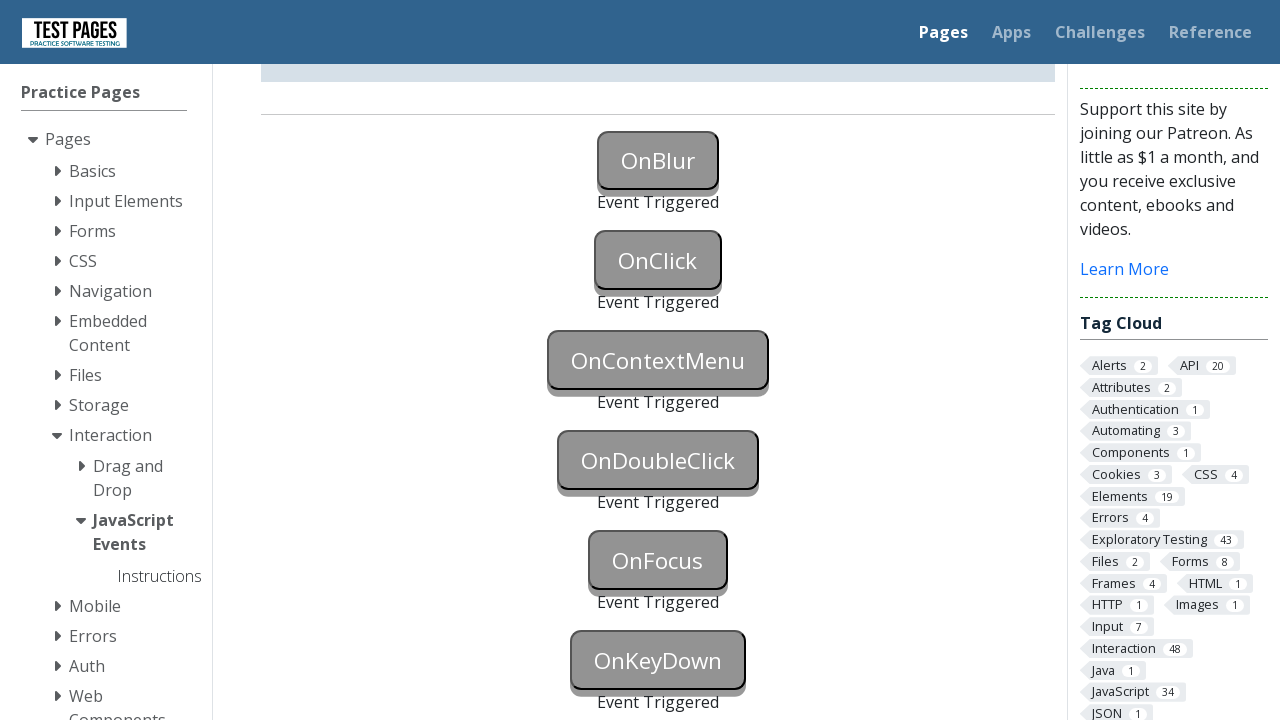

Clicked onkeyup button at (658, 360) on #onkeyup
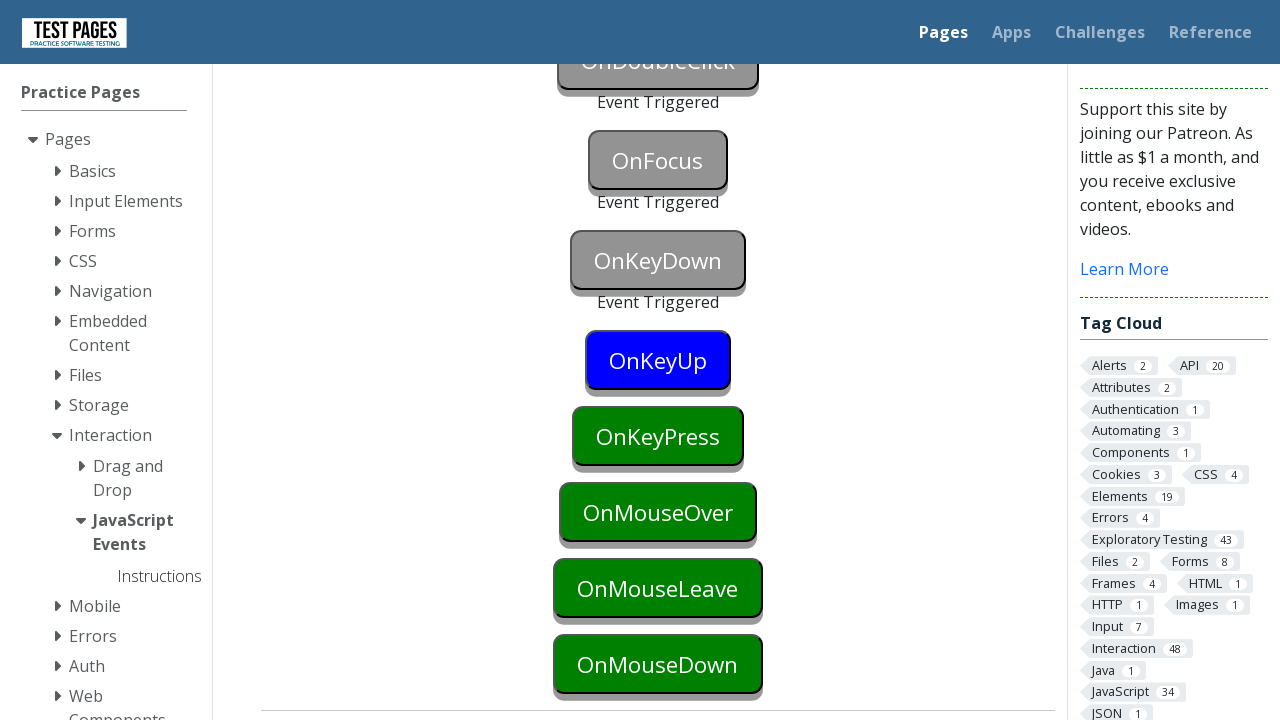

Pressed Space key to trigger onkeyup event
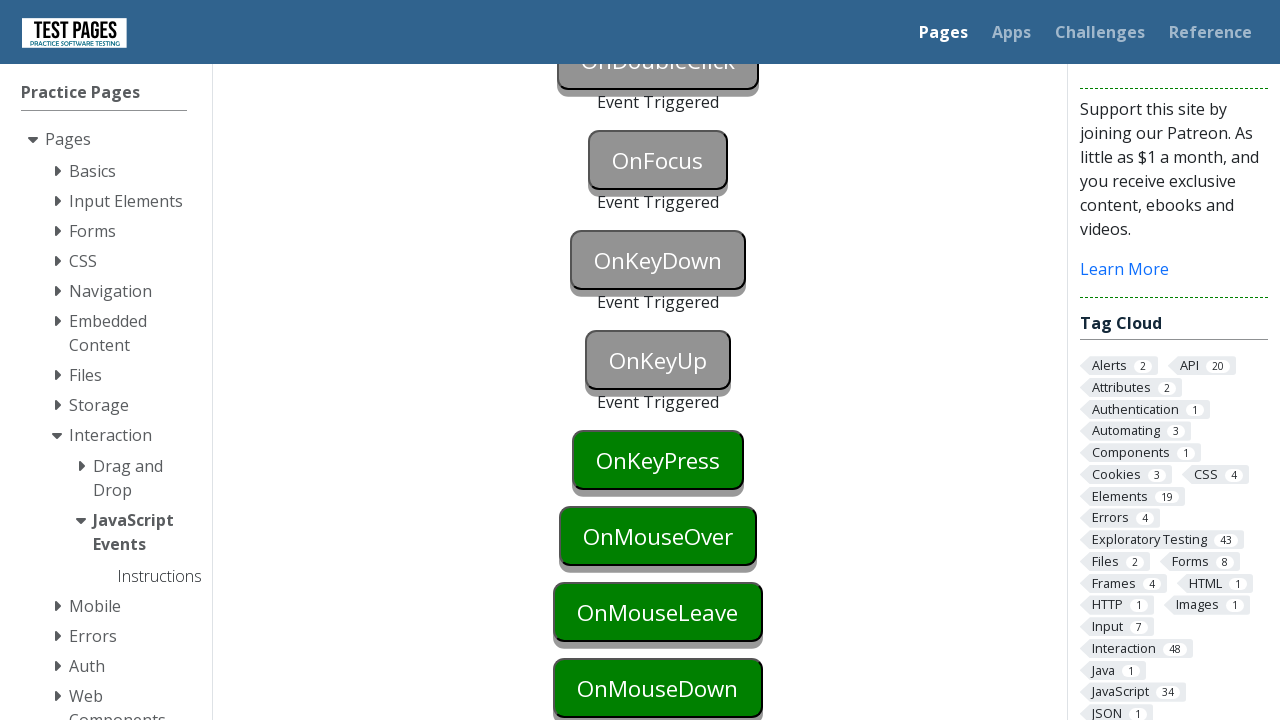

Clicked onkeypress button at (658, 460) on #onkeypress
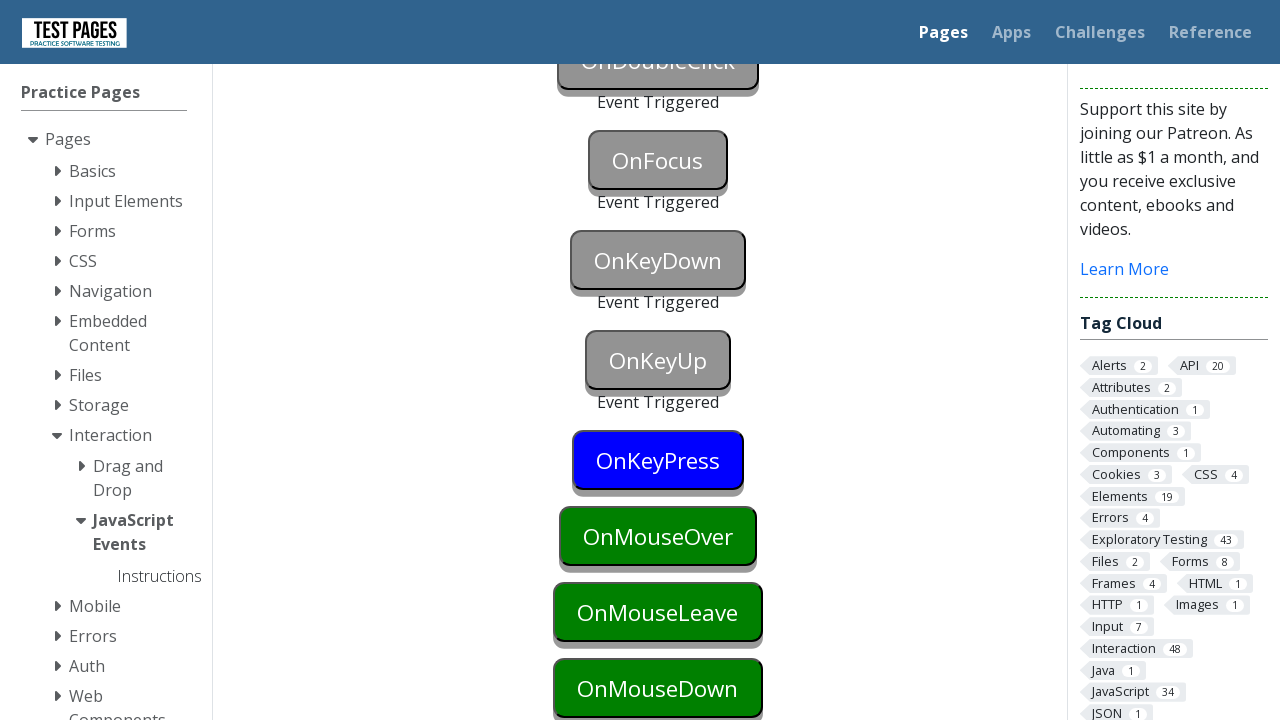

Pressed Space key to trigger onkeypress event
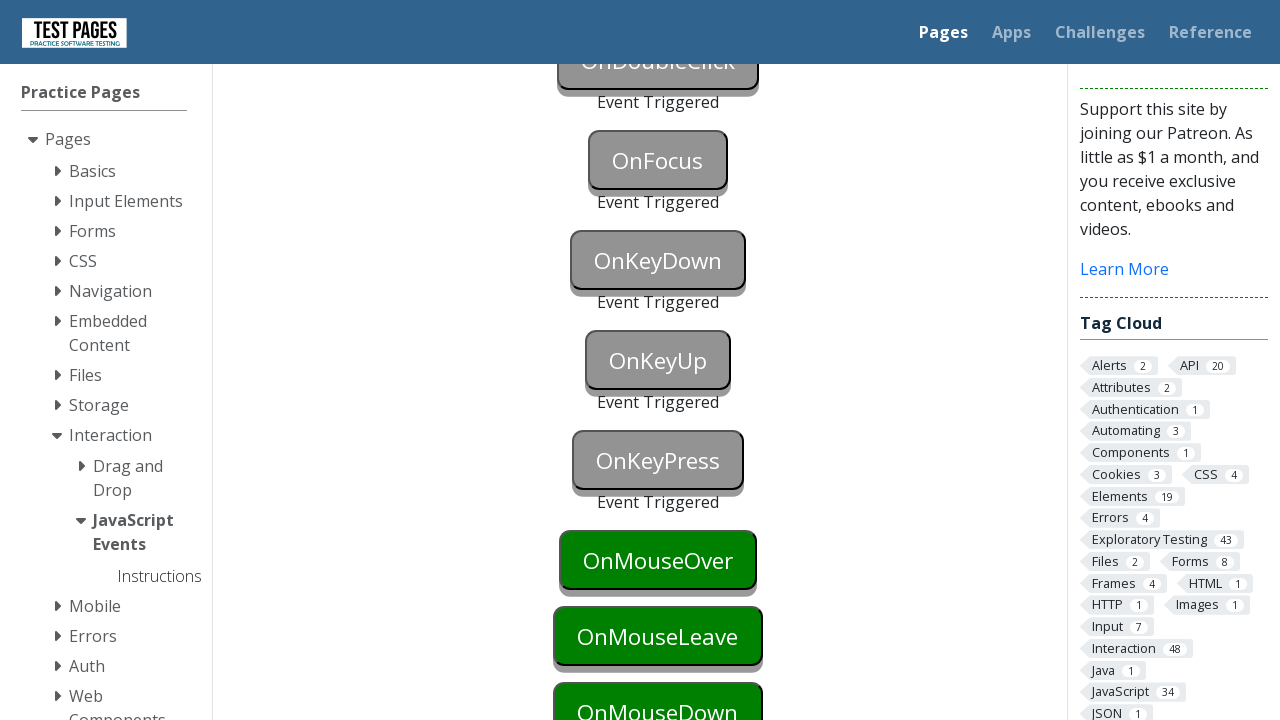

Hovered over onmouseover button to trigger mouseover event at (658, 560) on #onmouseover
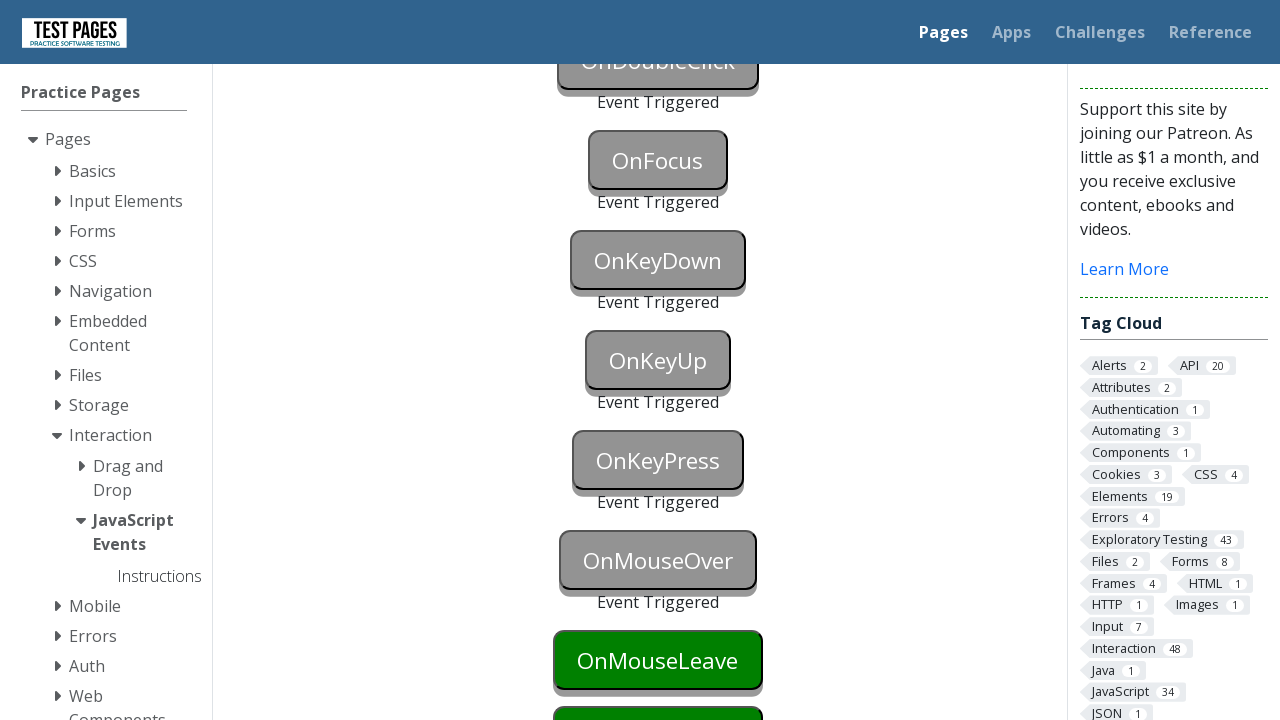

Hovered over onmouseleave button, triggering mouseleave on previous element at (658, 660) on #onmouseleave
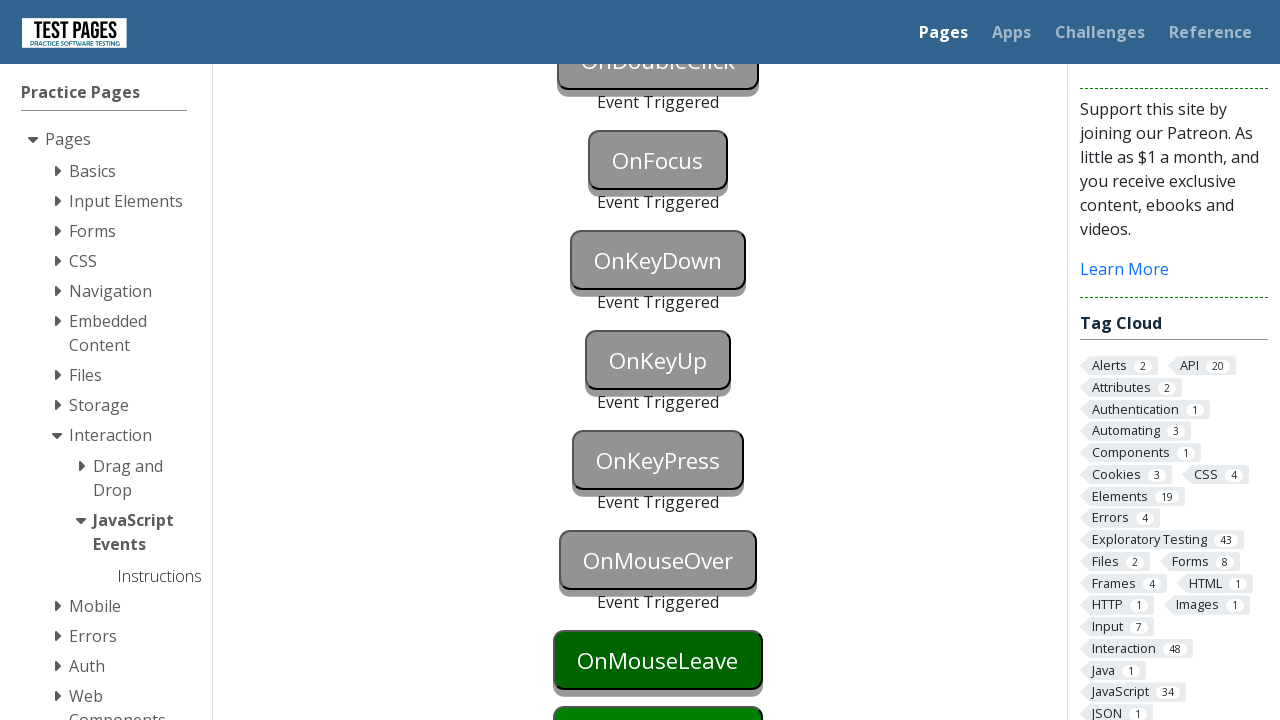

Clicked onmousedown button, triggering mouseleave on previous element at (658, 690) on #onmousedown
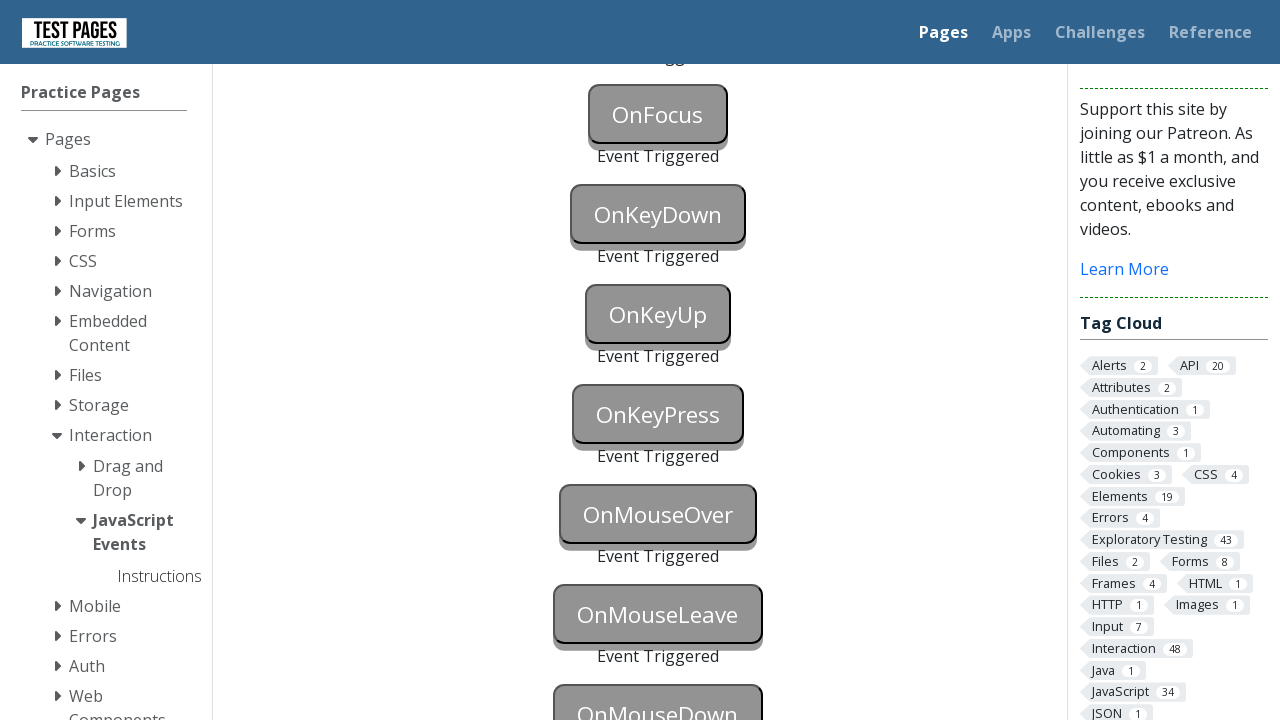

Clicked onmousedown button again to trigger onmousedown event at (658, 690) on #onmousedown
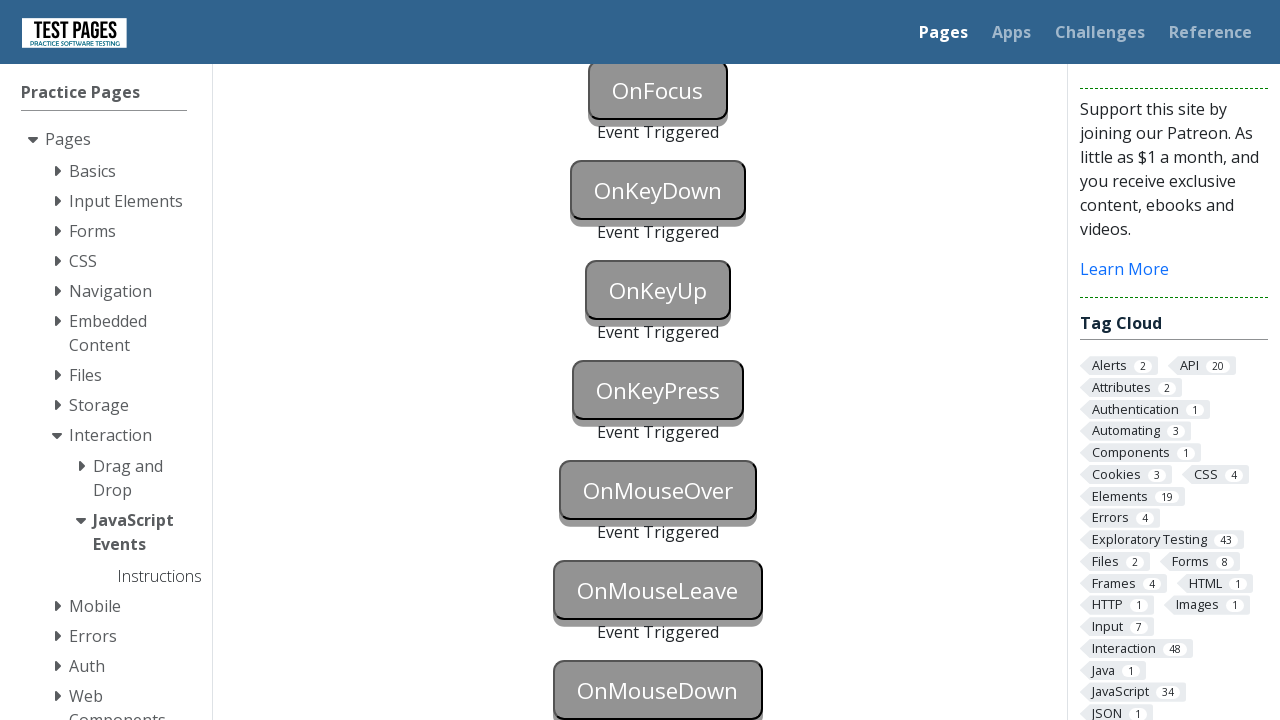

Waited for event triggered indicators to appear
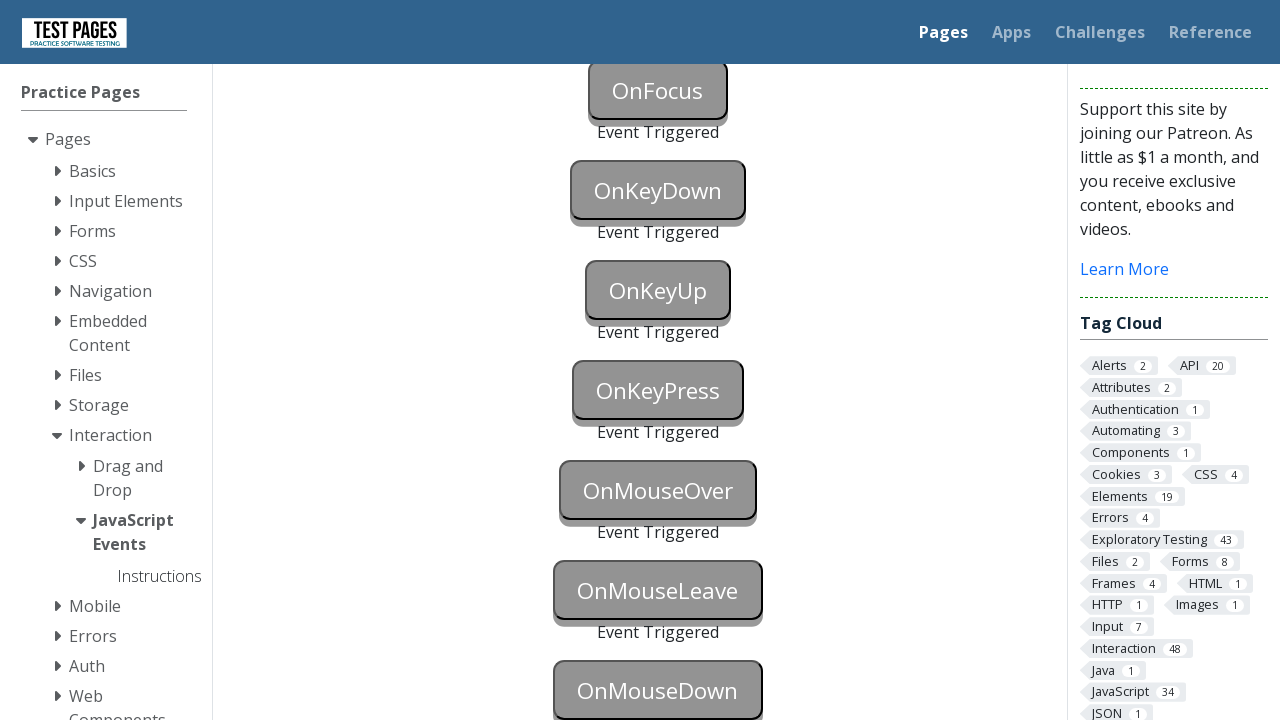

Counted 11 'Event Triggered' indicators
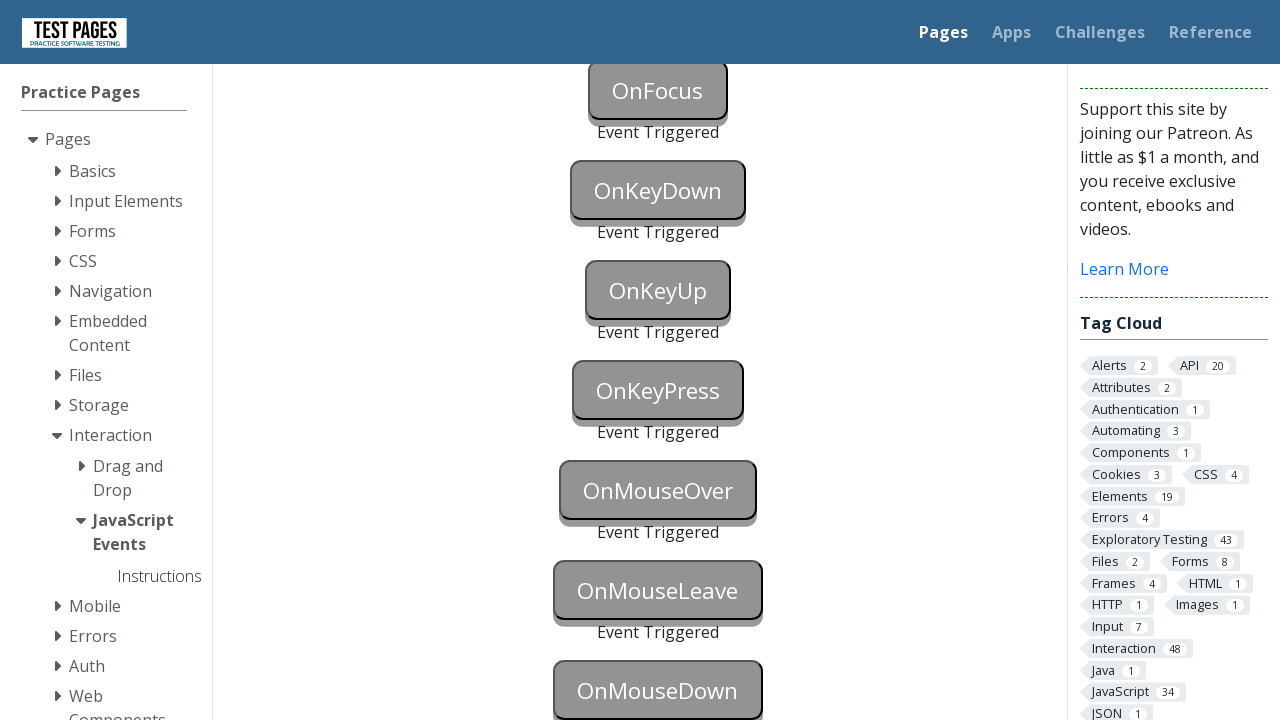

Verified all 11 events were triggered successfully
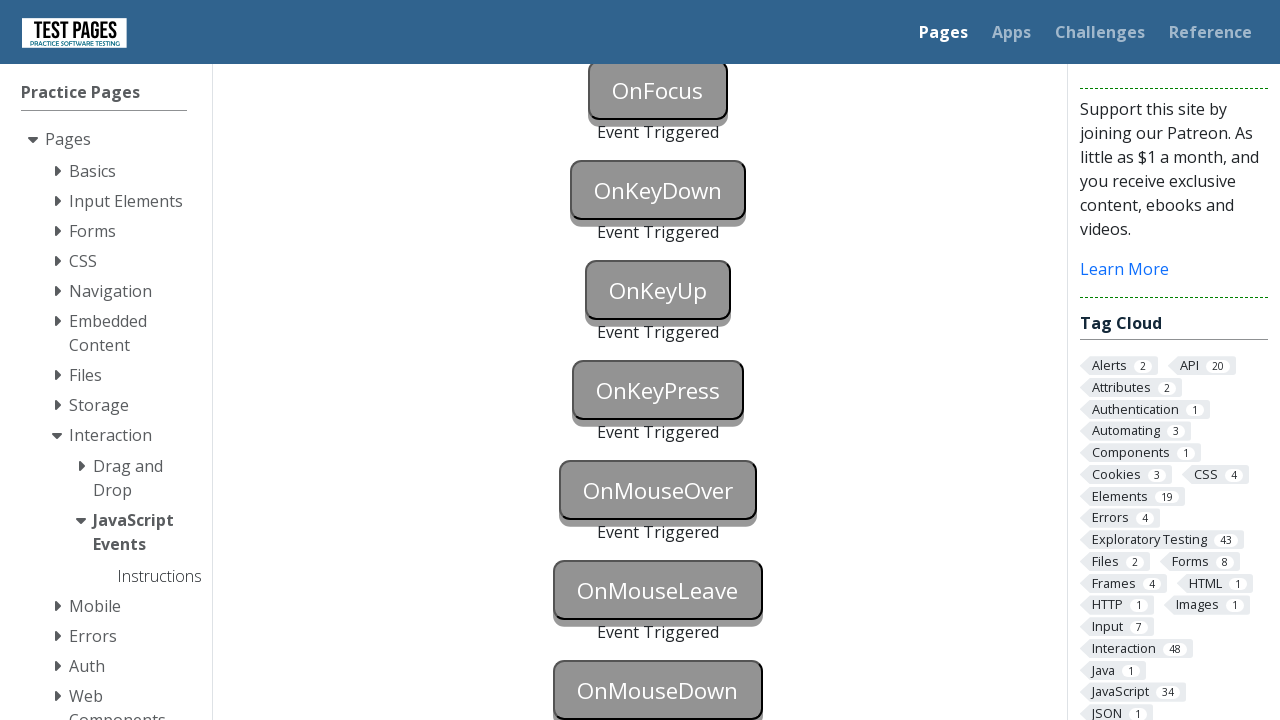

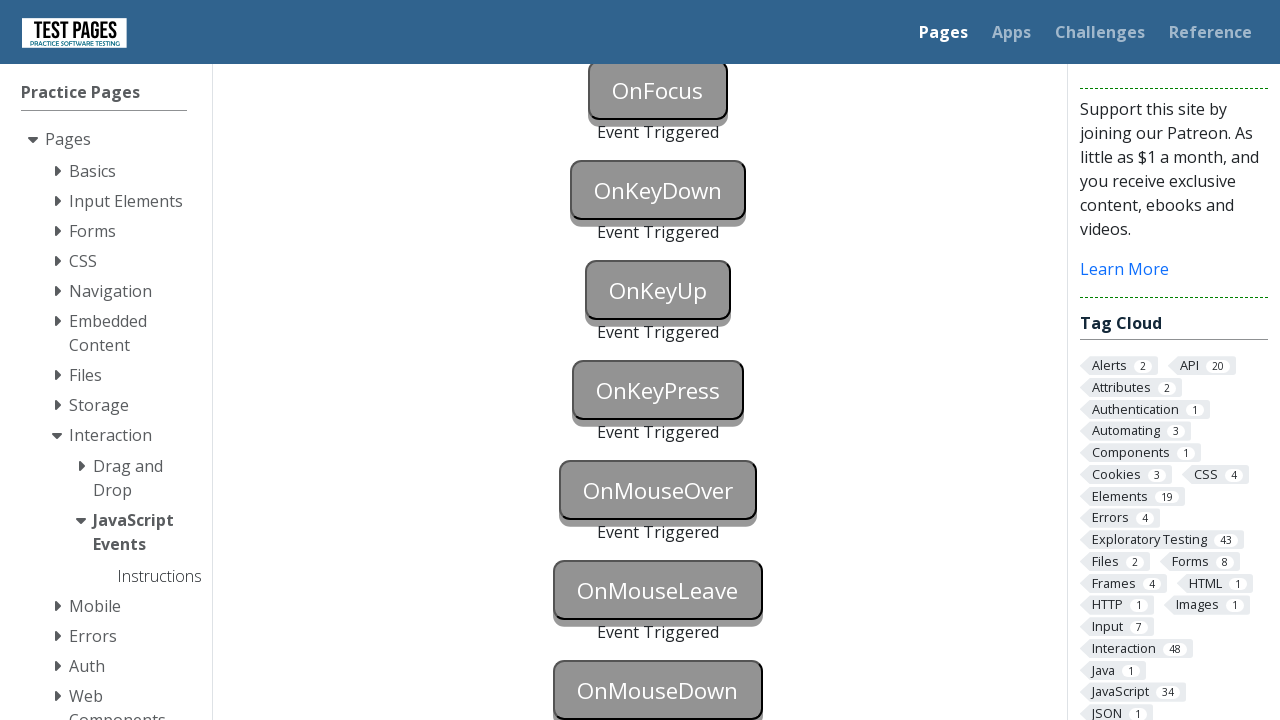